Tests text box form by filling username, email, and address fields with various CSS selector approaches

Starting URL: https://demoqa.com/text-box

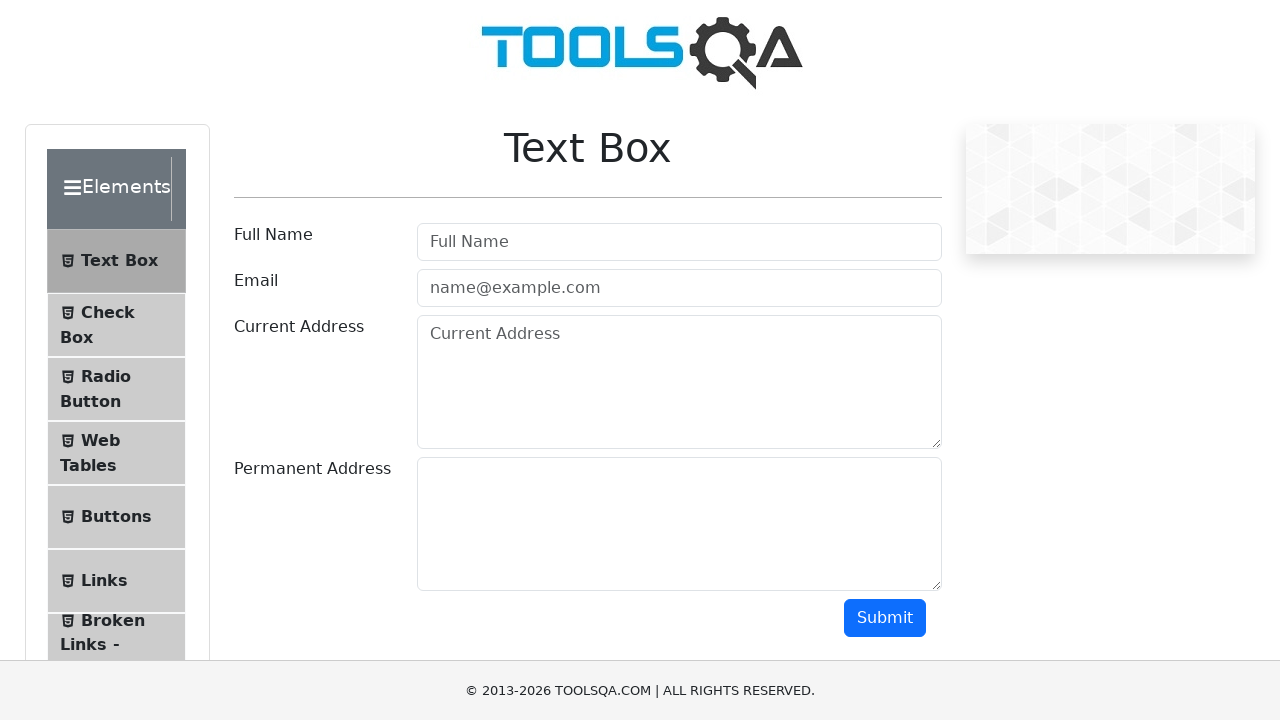

Filled username field with 'ecem' on #userName
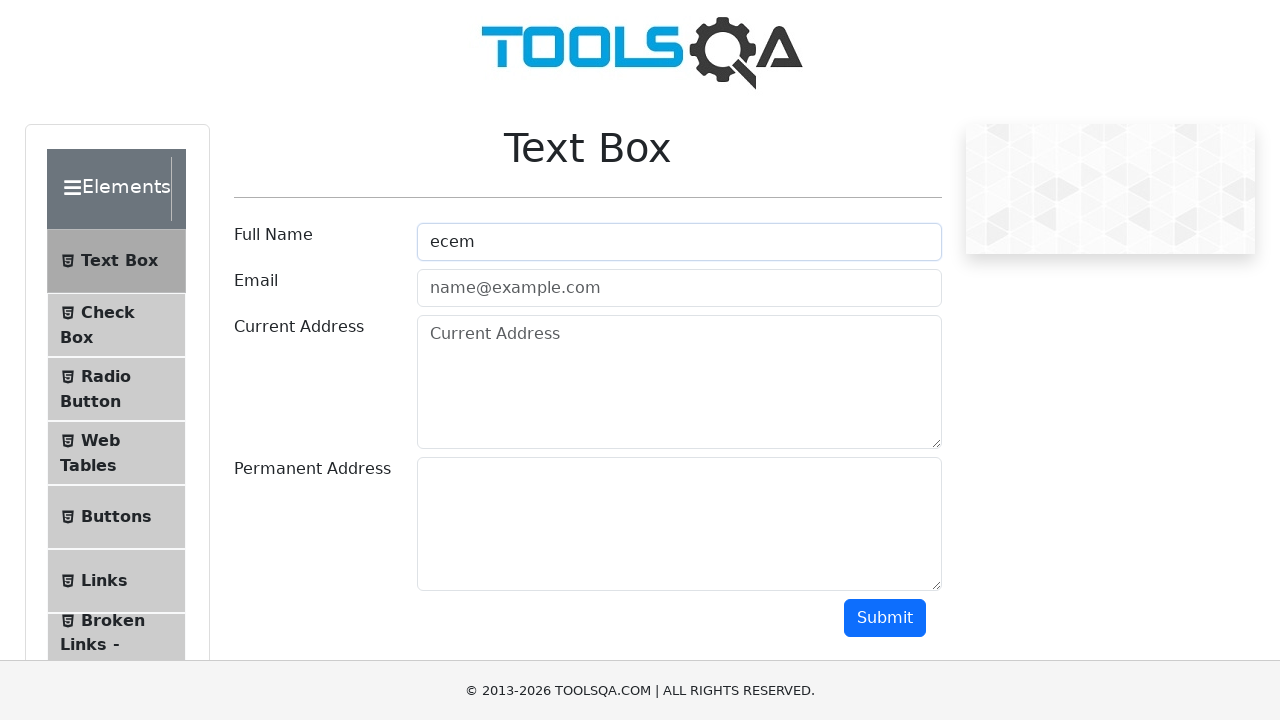

Filled email field with 'ecem@gmail.com' on #userEmail
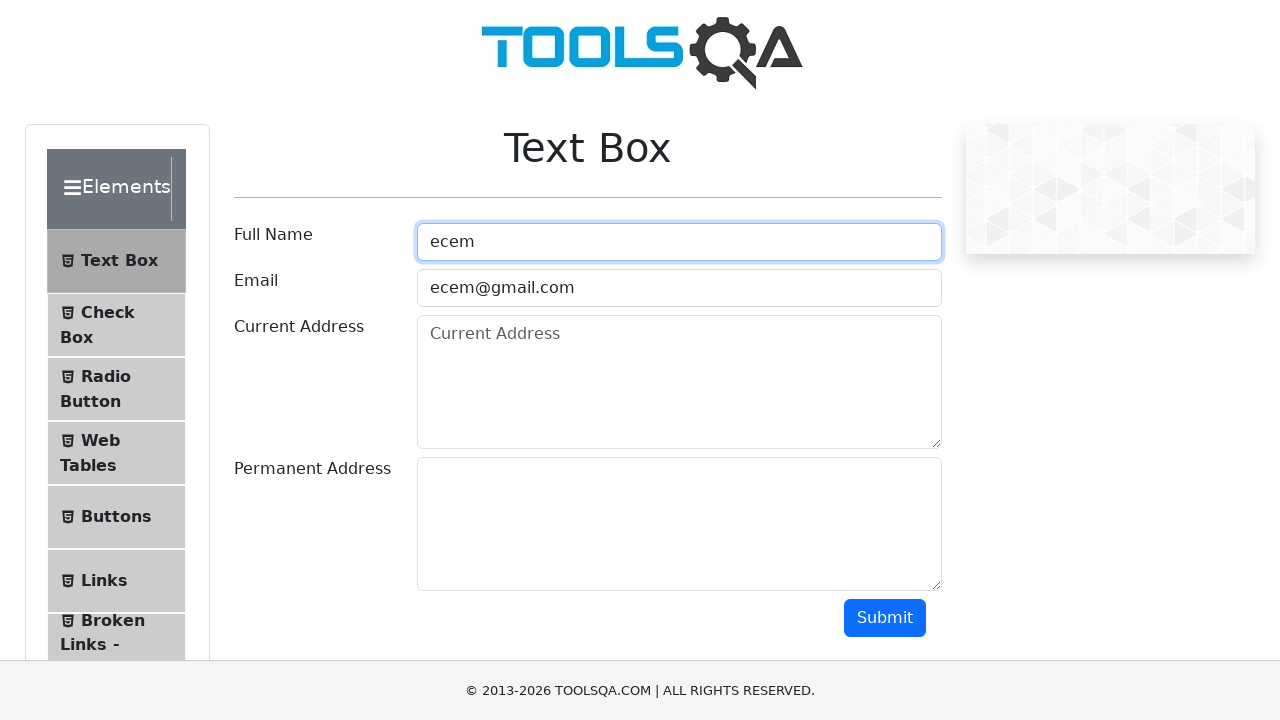

Updated email field with 'ecem@gmail.com2' on input#userEmail
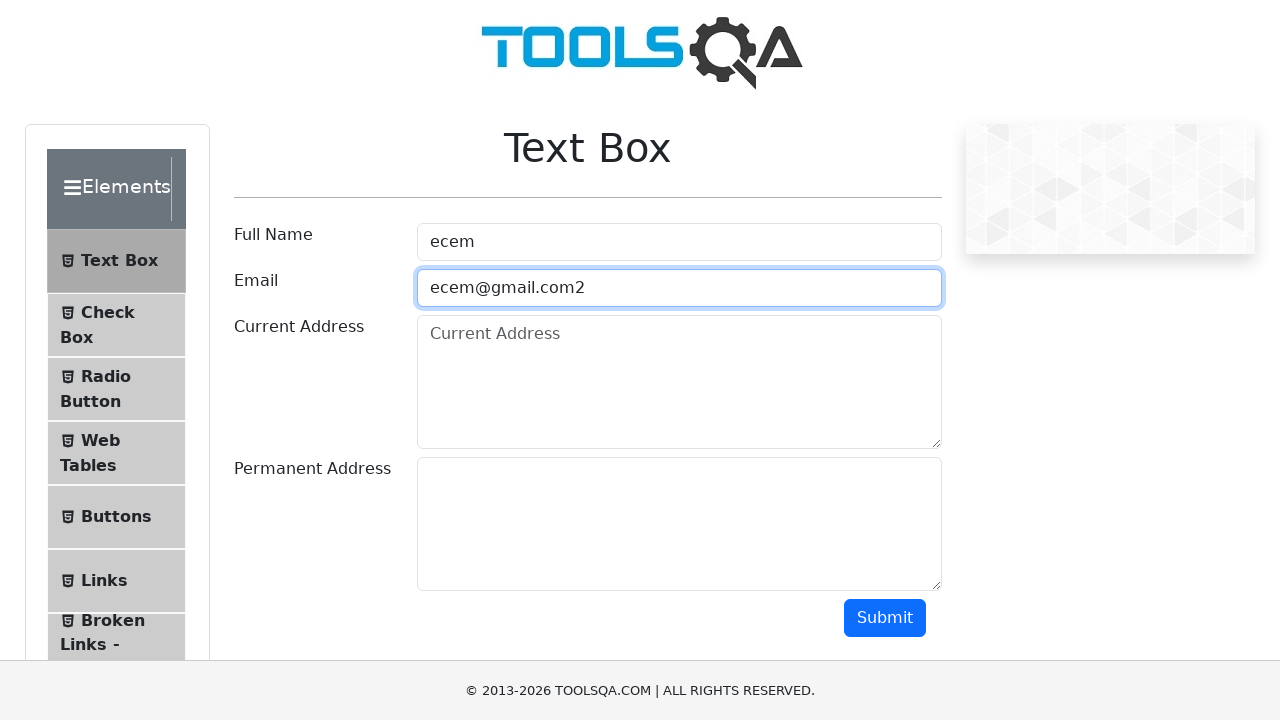

Filled current address field with 'example address' on #userForm textarea.form-control
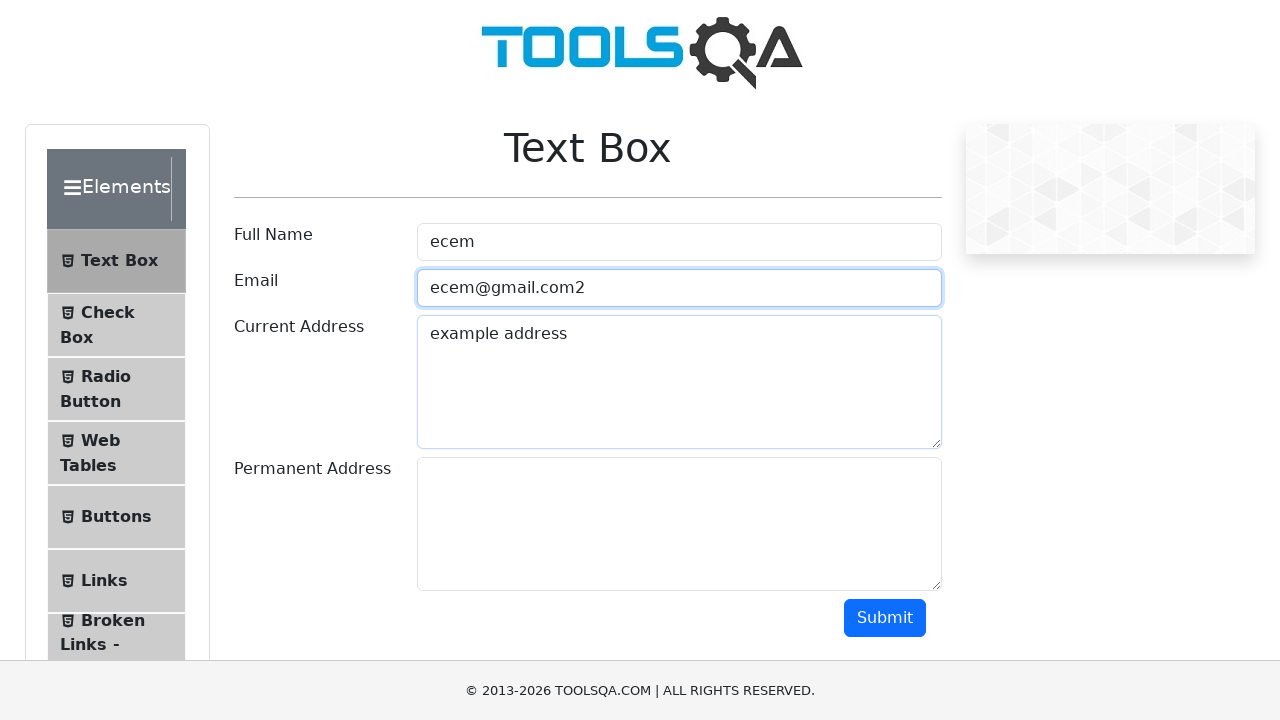

Filled permanent address field with 'example address2' on #permanentAddress-wrapper div textarea.form-control
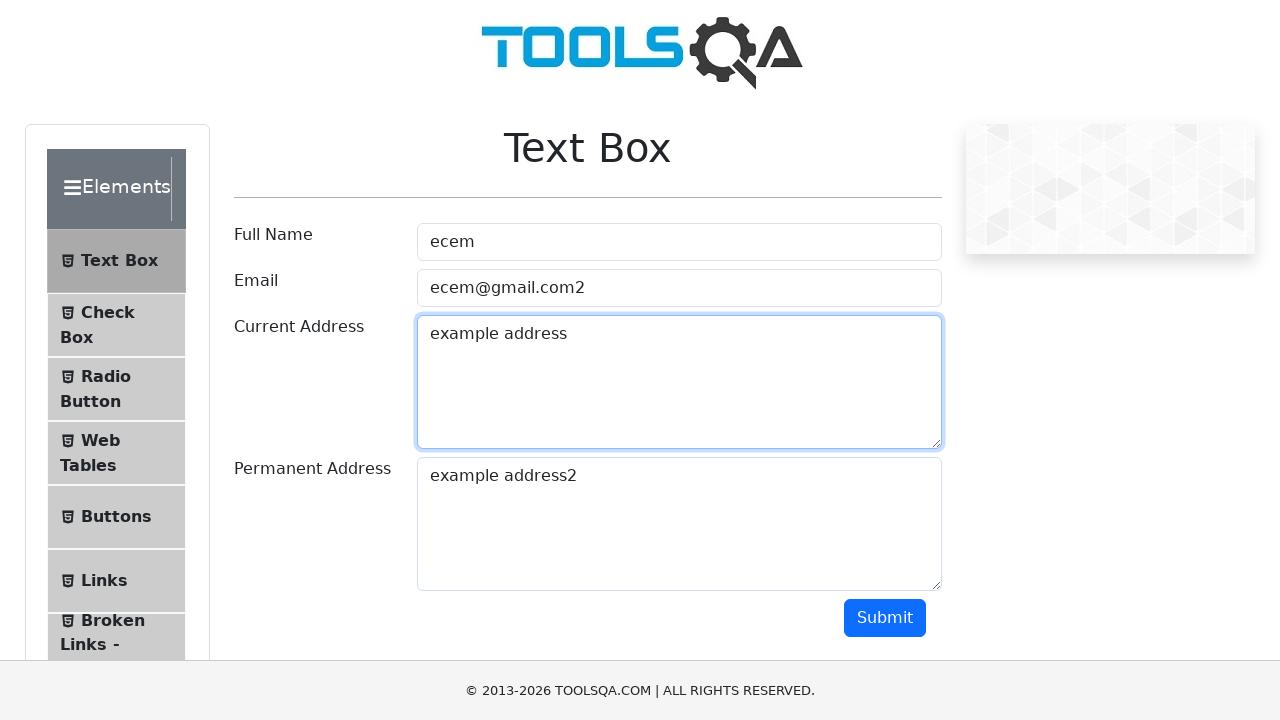

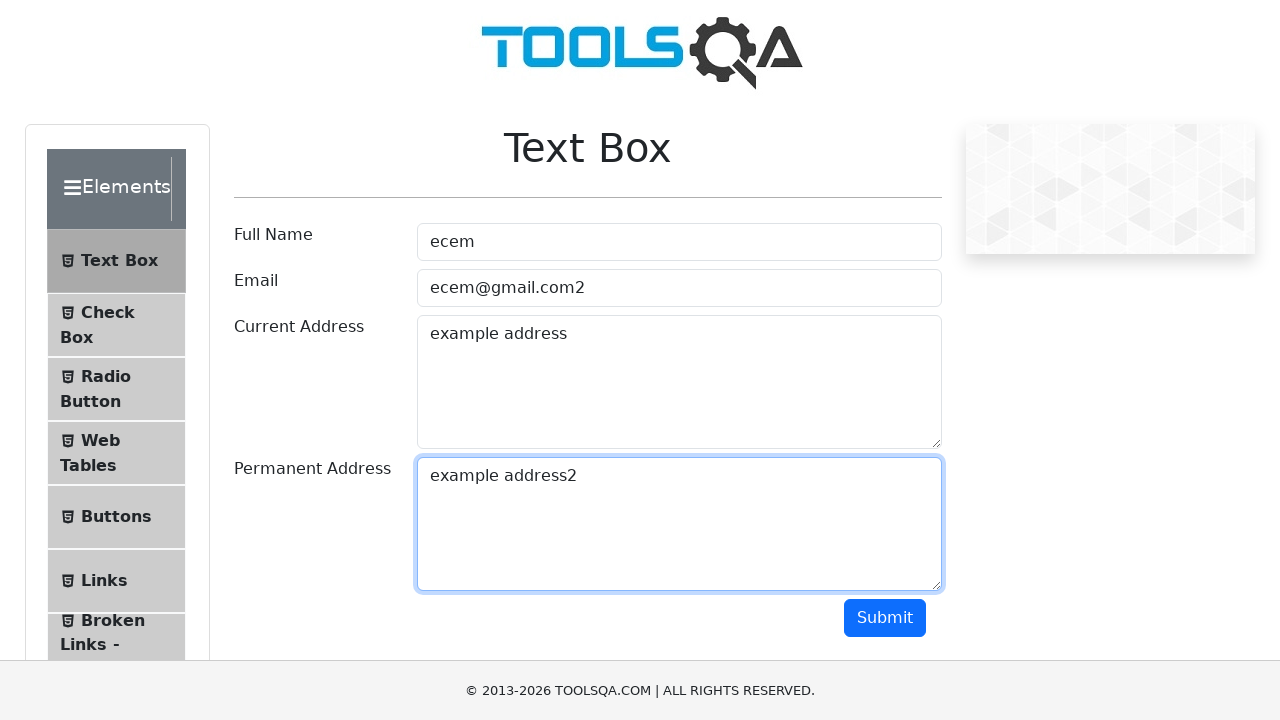